Tests navigation to the site structure page and verifies that a Changelog link exists

Starting URL: https://www.habr.com/

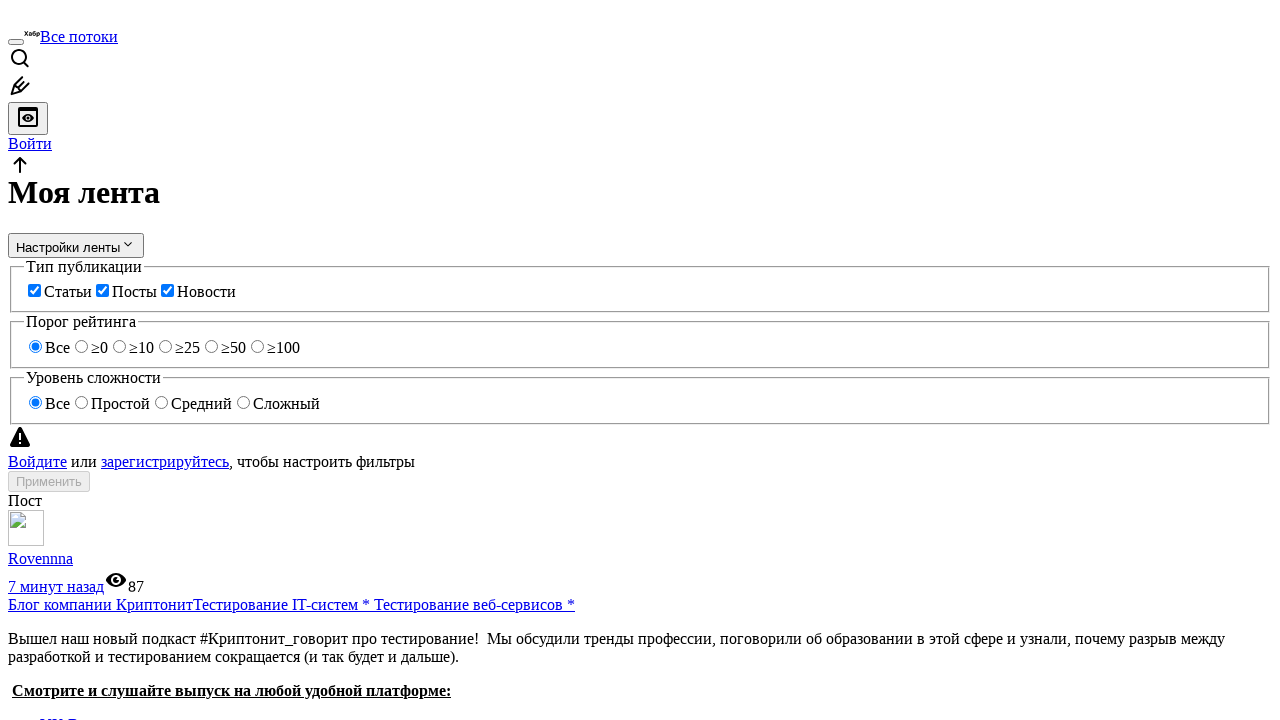

Clicked on 'Устройство сайта' (Site structure) link at (108, 378) on xpath=//a[contains(text(), 'Устройство сайта')]
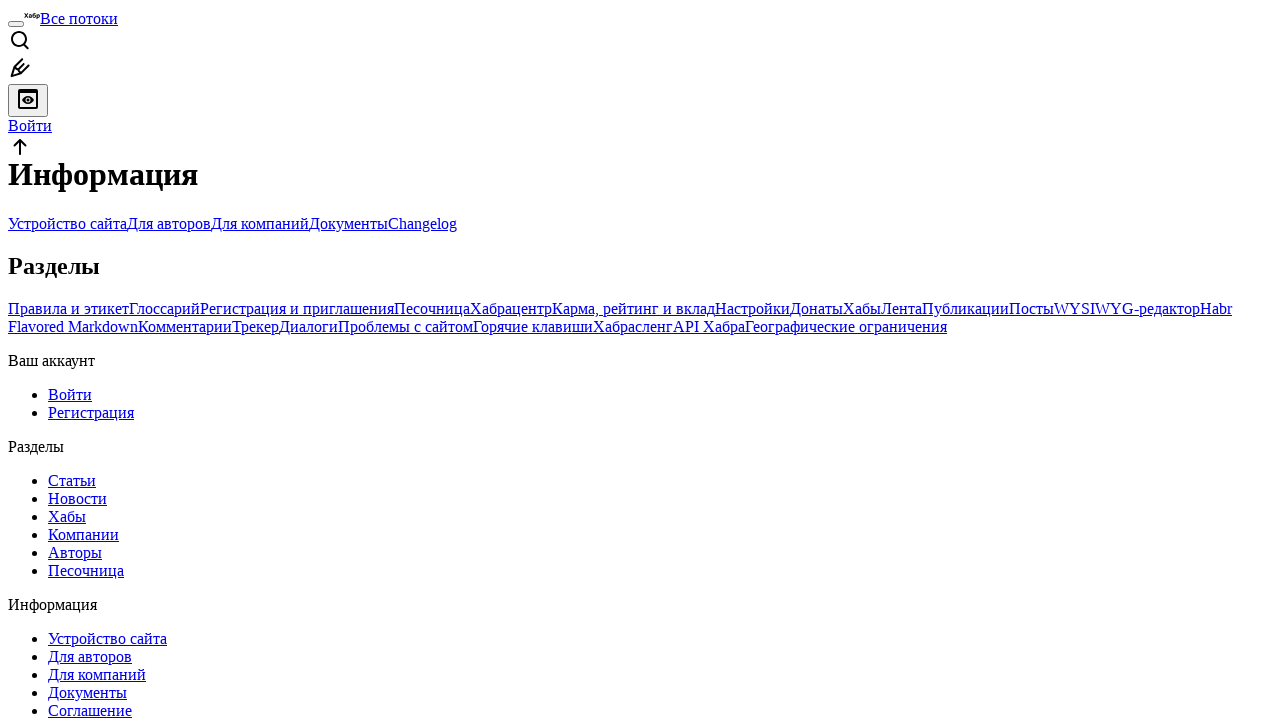

Verified that Changelog link exists on site structure page
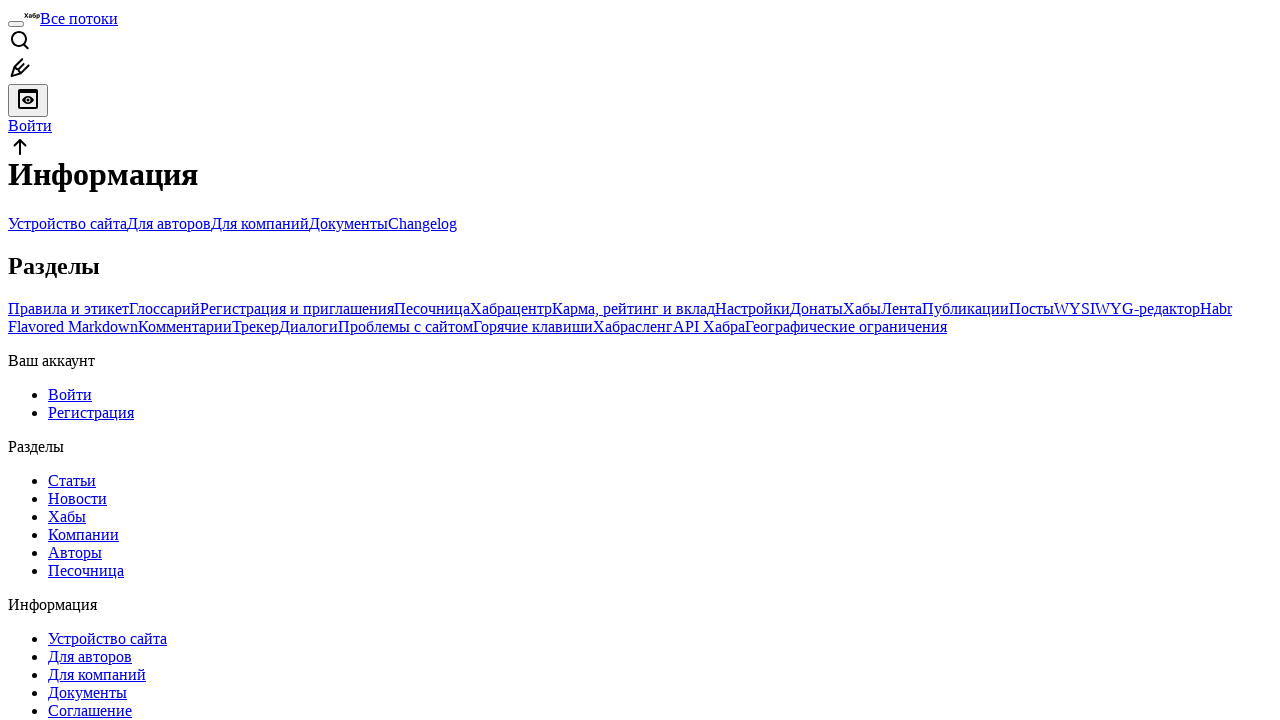

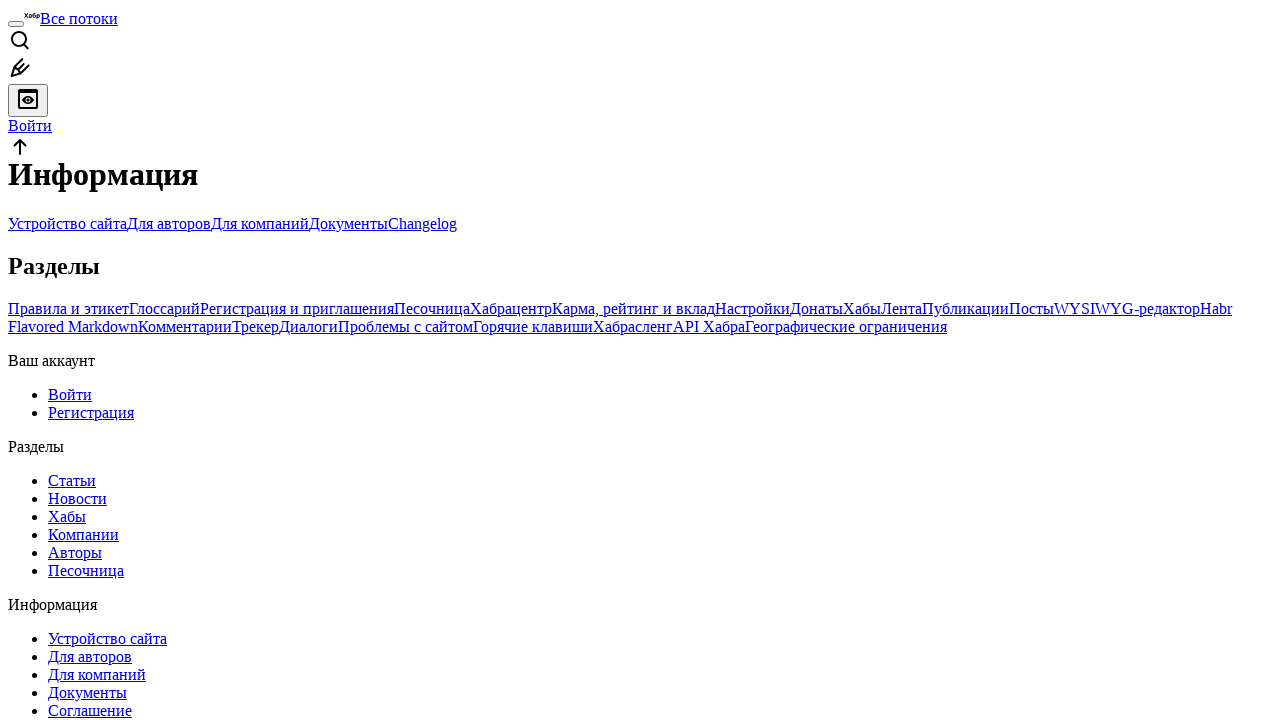